Tests radio button and checkbox selection on Ubuntu login page using JavaScript click execution

Starting URL: https://login.ubuntu.com/

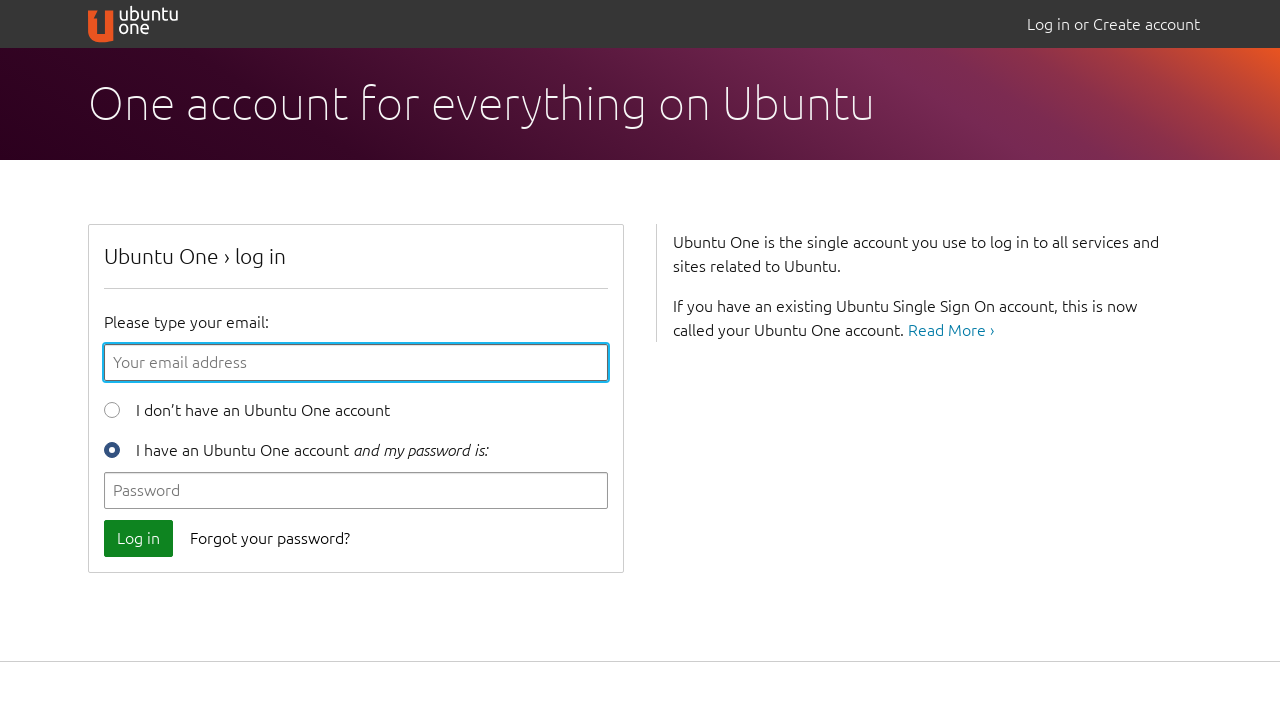

Clicked new user radio button using JavaScript
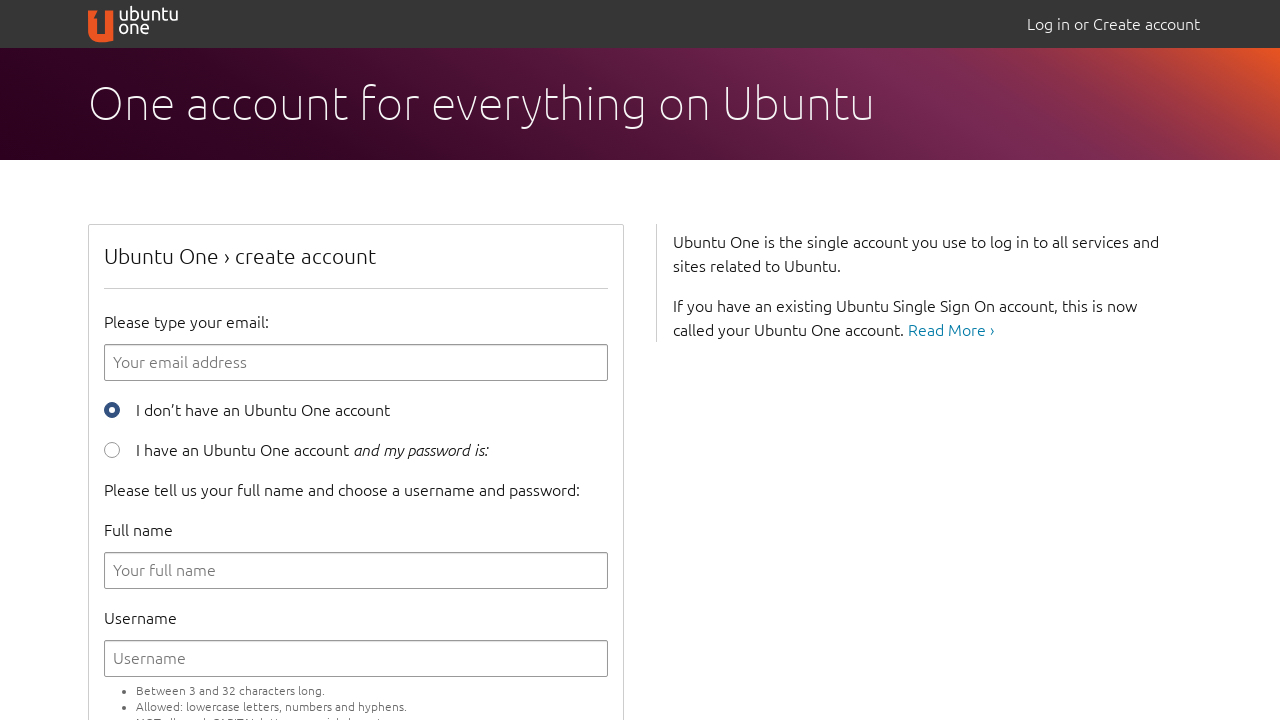

Verified new user radio button is checked
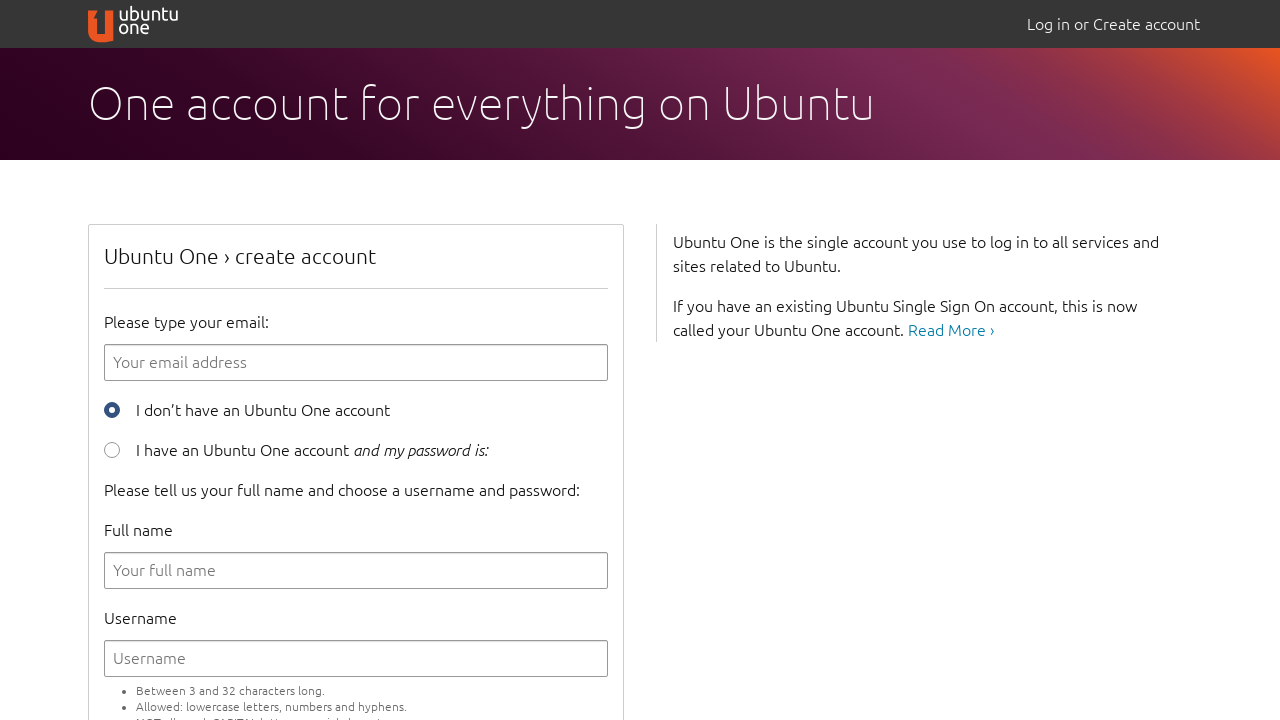

Clicked terms of service checkbox using JavaScript
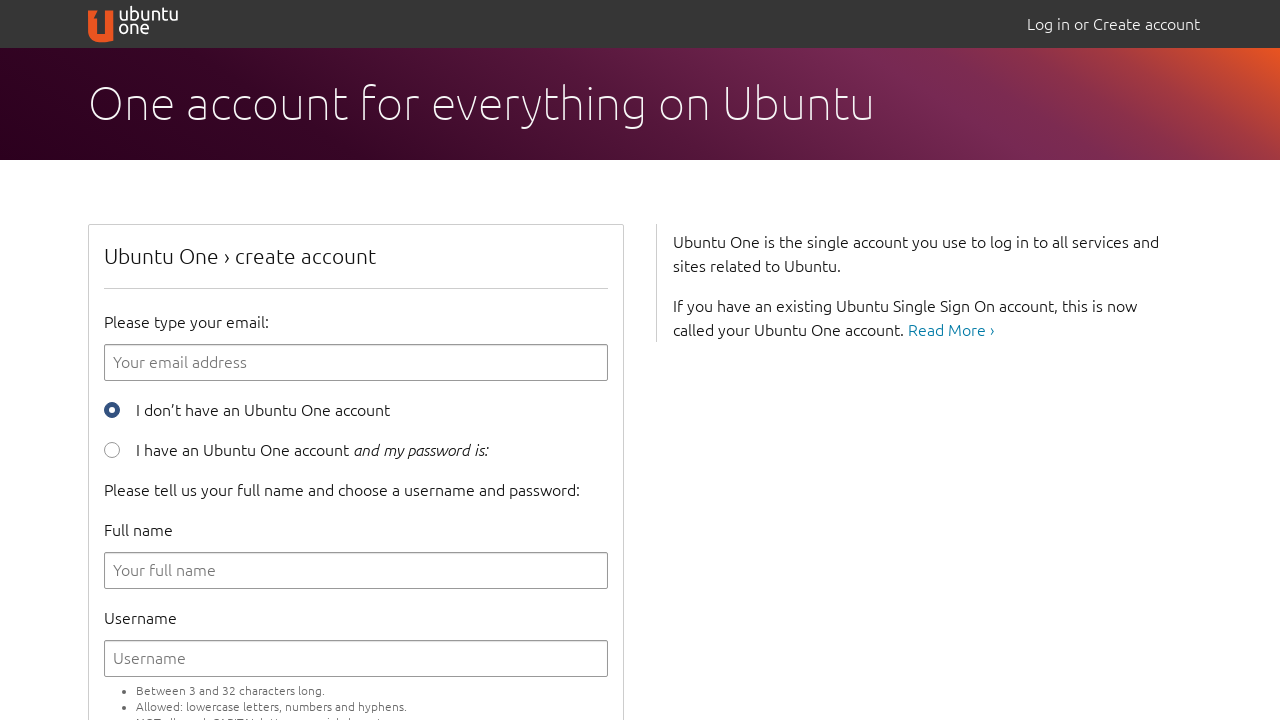

Verified terms of service checkbox is checked
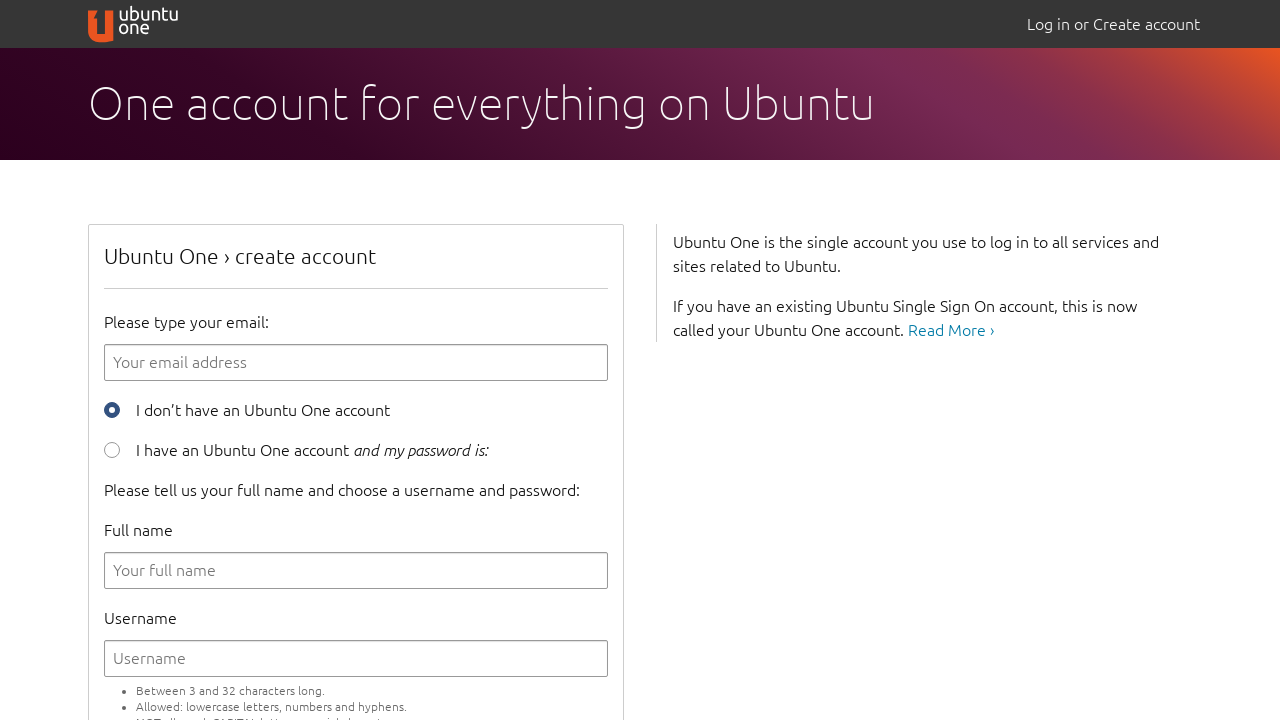

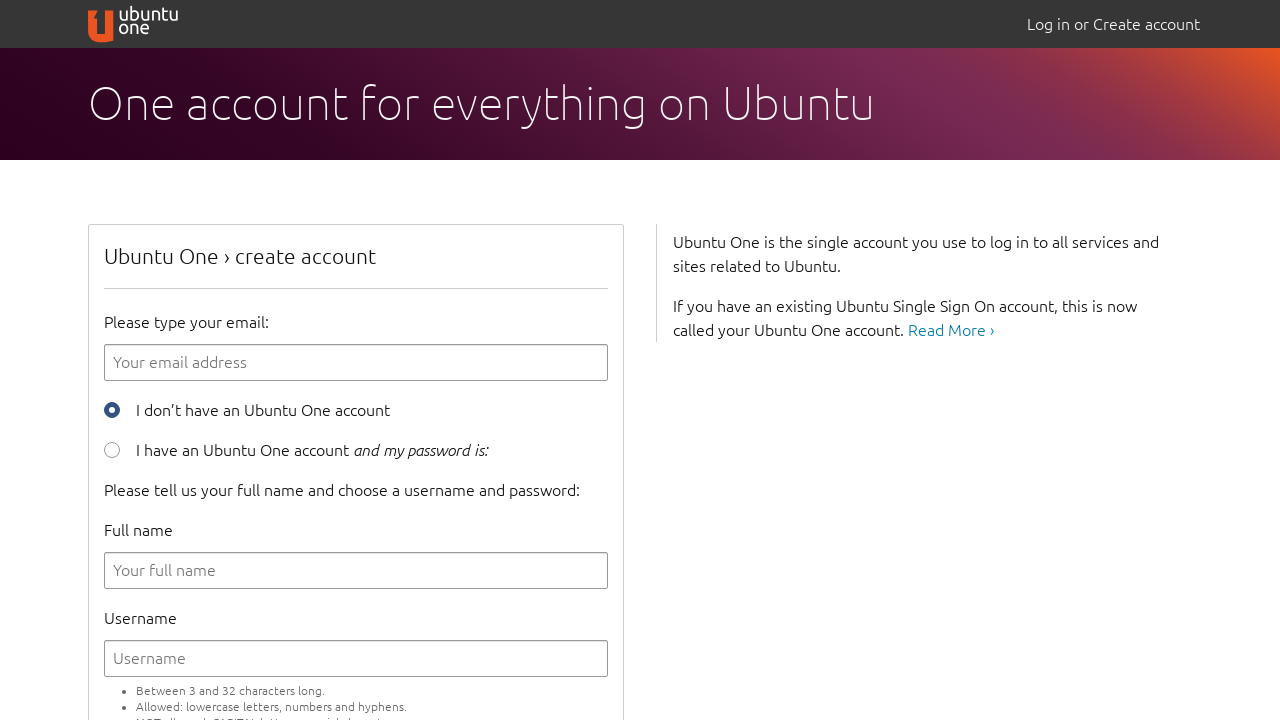